Performs double click action on a button

Starting URL: https://testautomationpractice.blogspot.com/

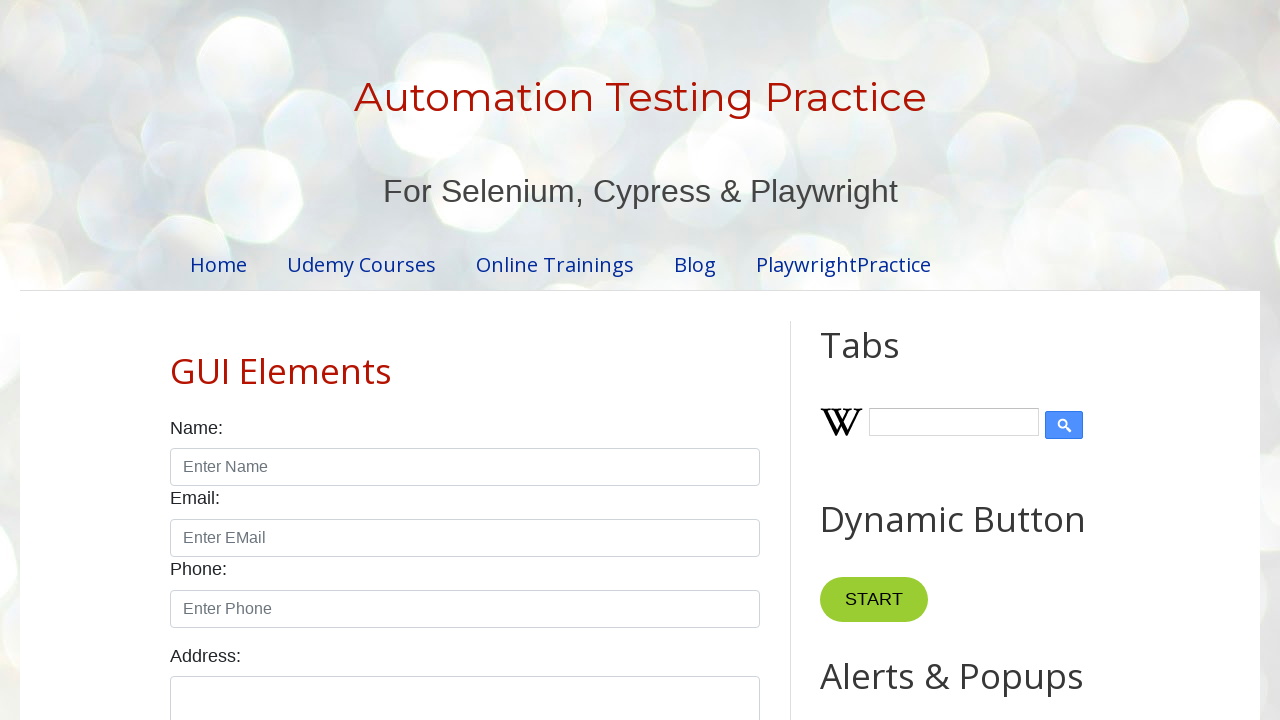

Double clicked button with ondblclick='myFunction1()' handler at (885, 360) on button[ondblclick='myFunction1()']
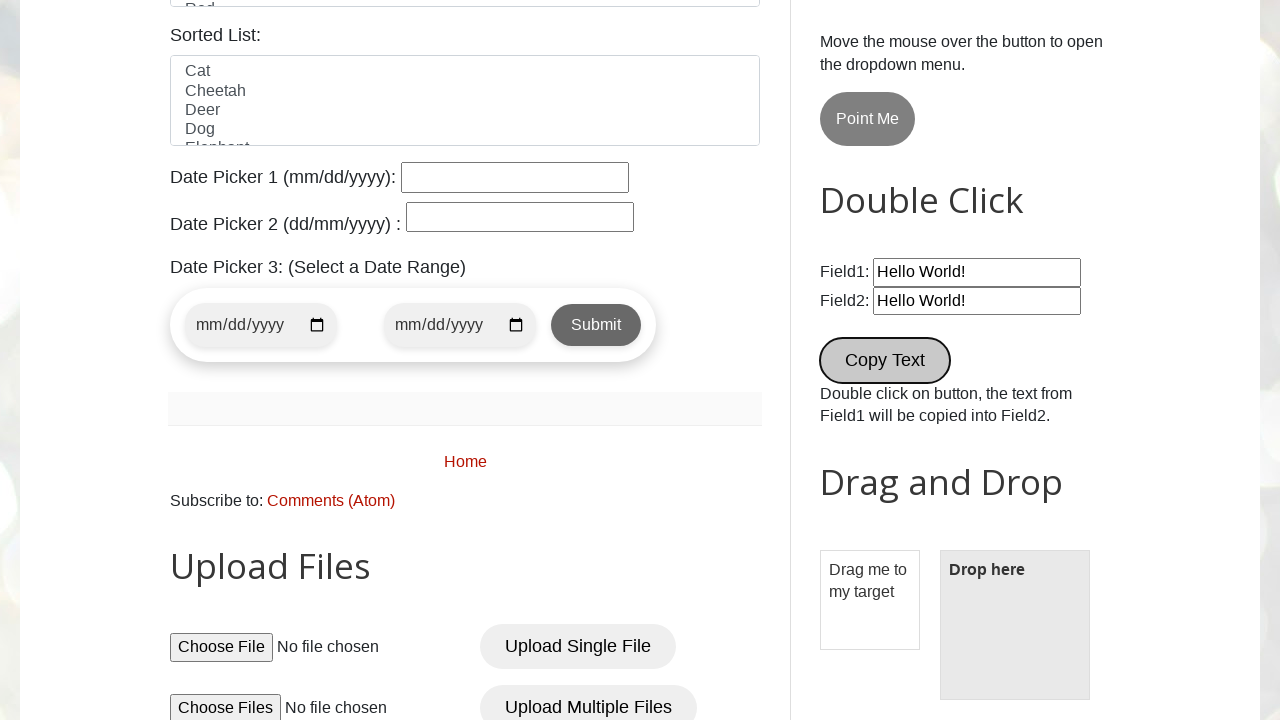

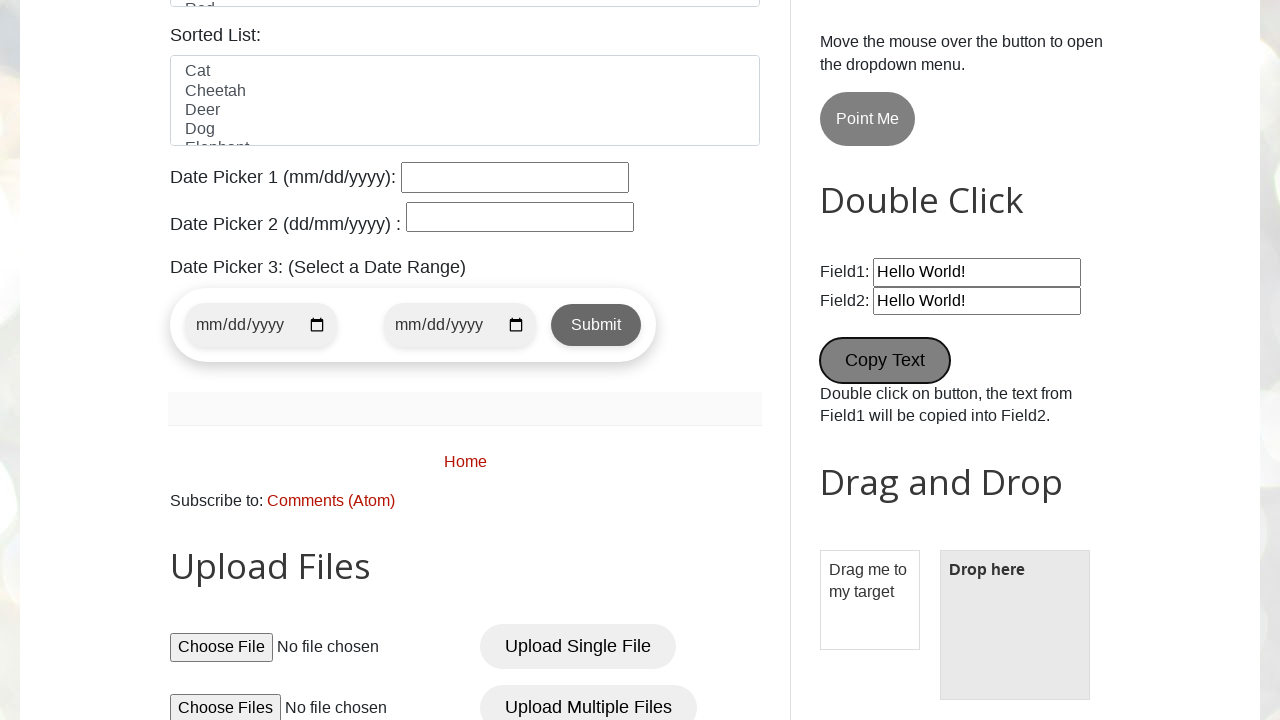